Tests that edits are saved when the input loses focus (blur event)

Starting URL: https://demo.playwright.dev/todomvc

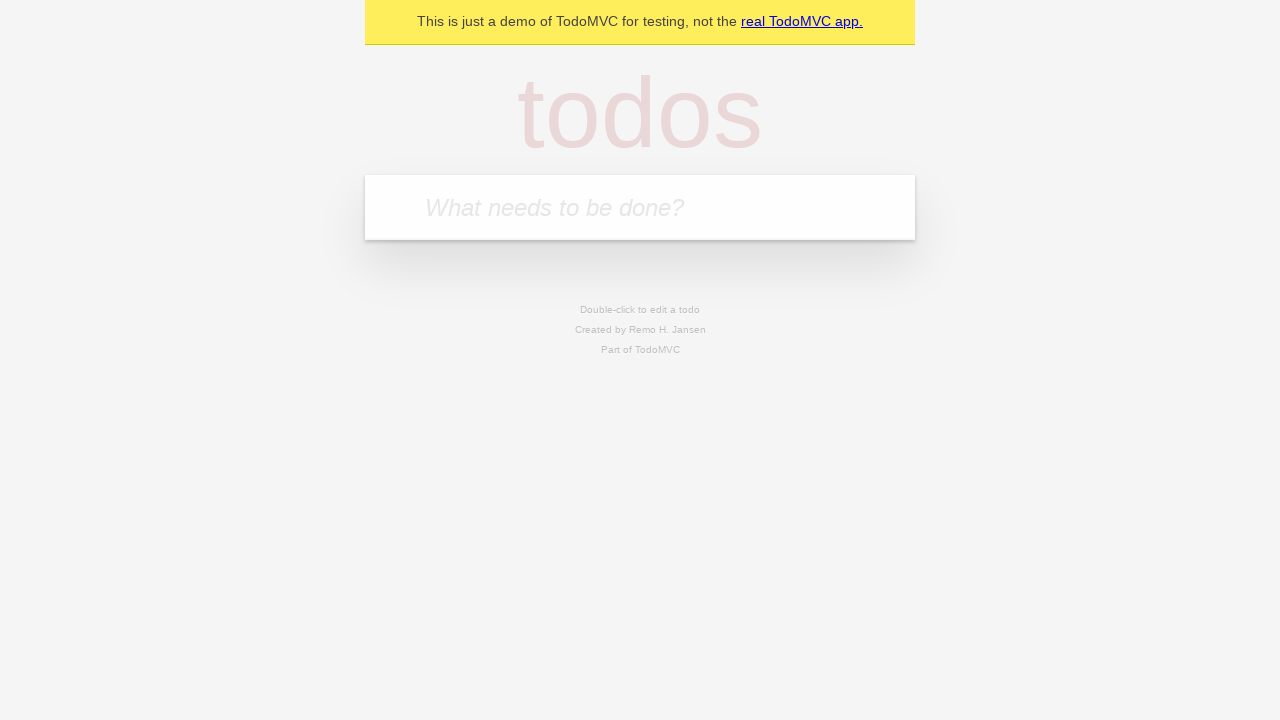

Filled todo input with 'buy some cheese' on internal:attr=[placeholder="What needs to be done?"i]
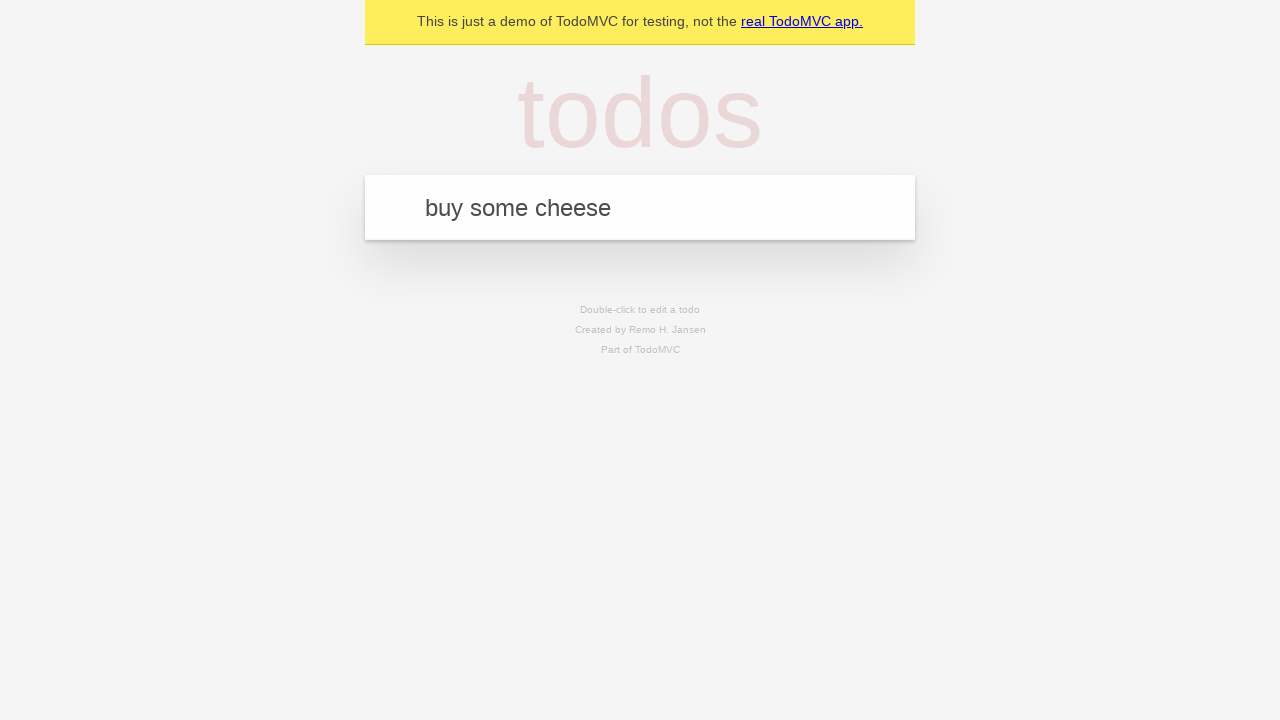

Pressed Enter to create first todo on internal:attr=[placeholder="What needs to be done?"i]
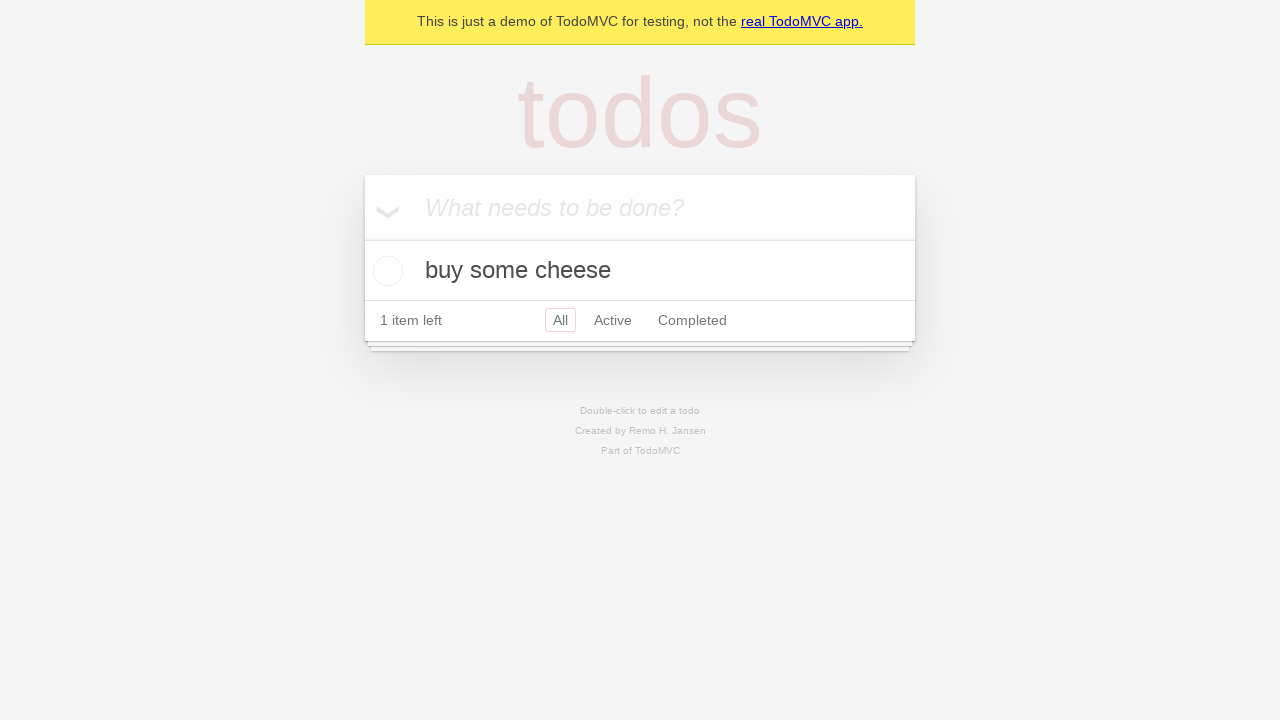

Filled todo input with 'feed the cat' on internal:attr=[placeholder="What needs to be done?"i]
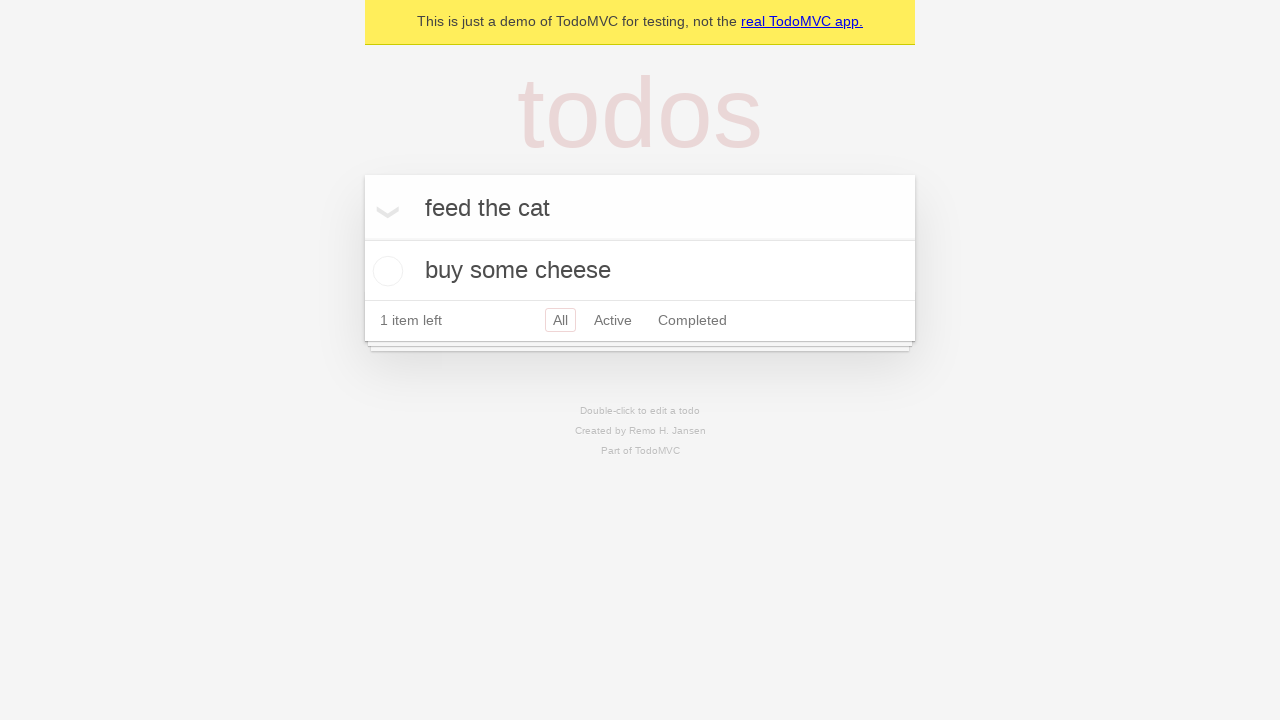

Pressed Enter to create second todo on internal:attr=[placeholder="What needs to be done?"i]
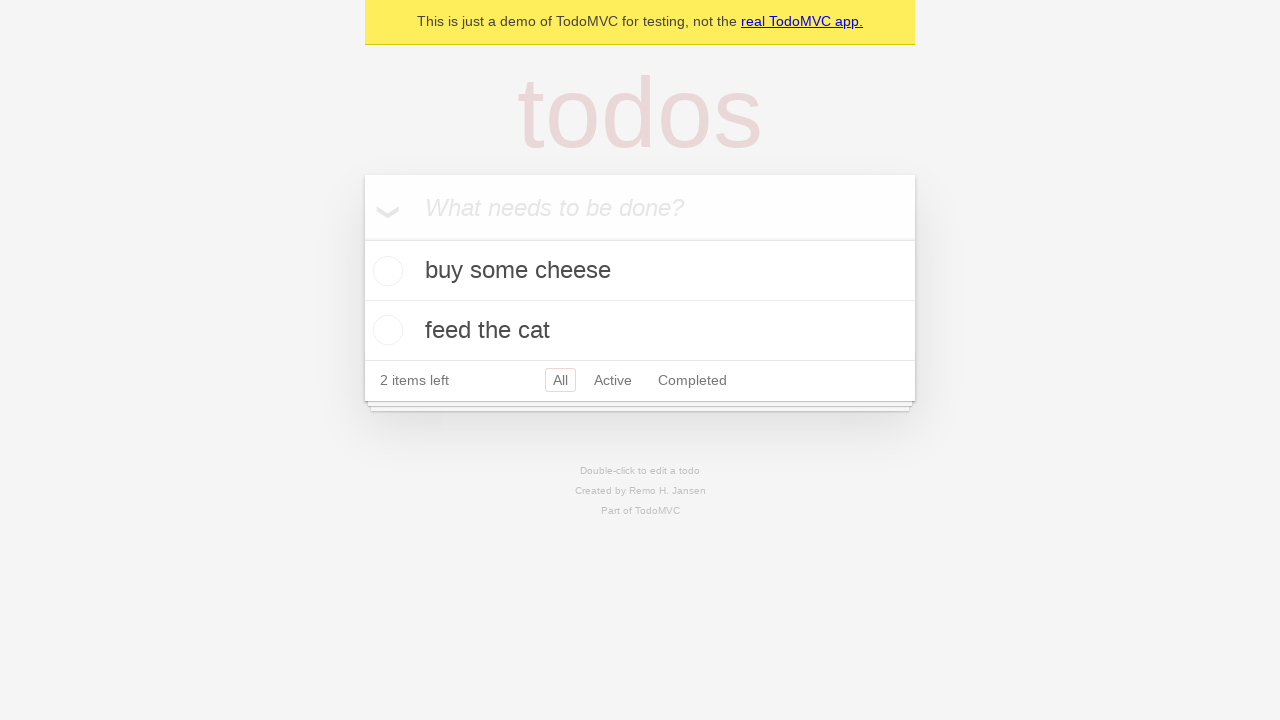

Filled todo input with 'book a doctors appointment' on internal:attr=[placeholder="What needs to be done?"i]
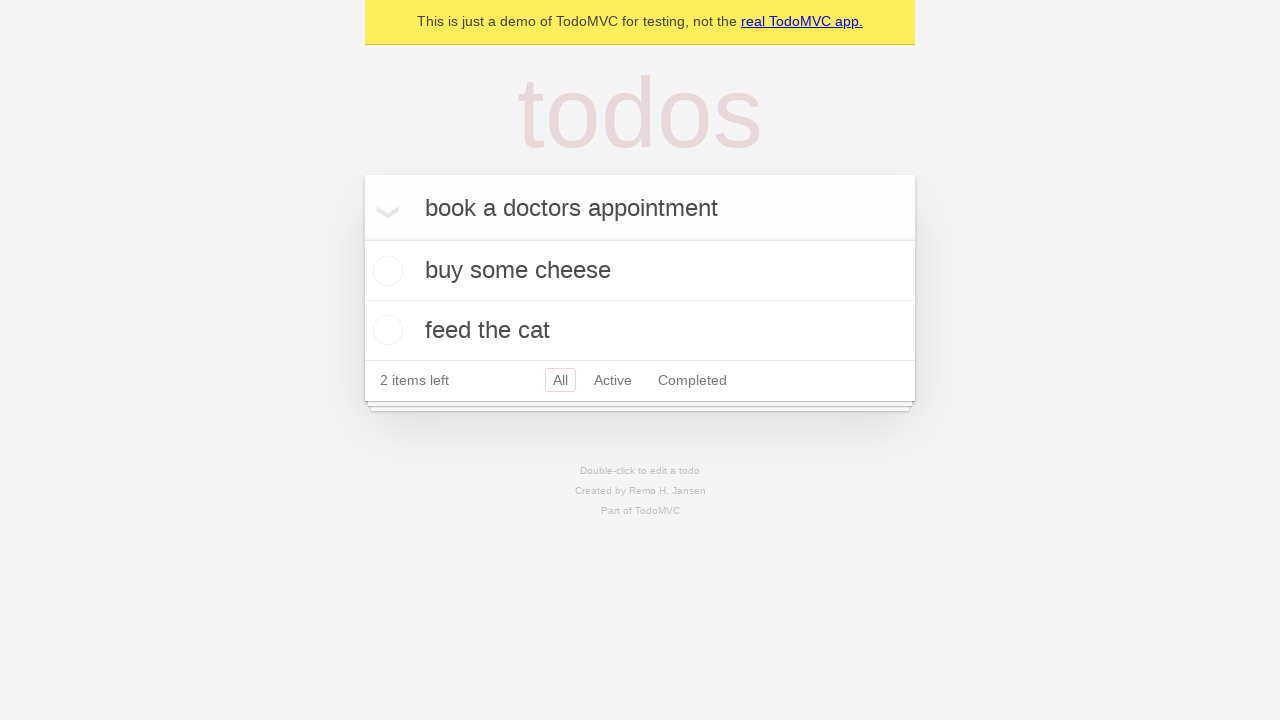

Pressed Enter to create third todo on internal:attr=[placeholder="What needs to be done?"i]
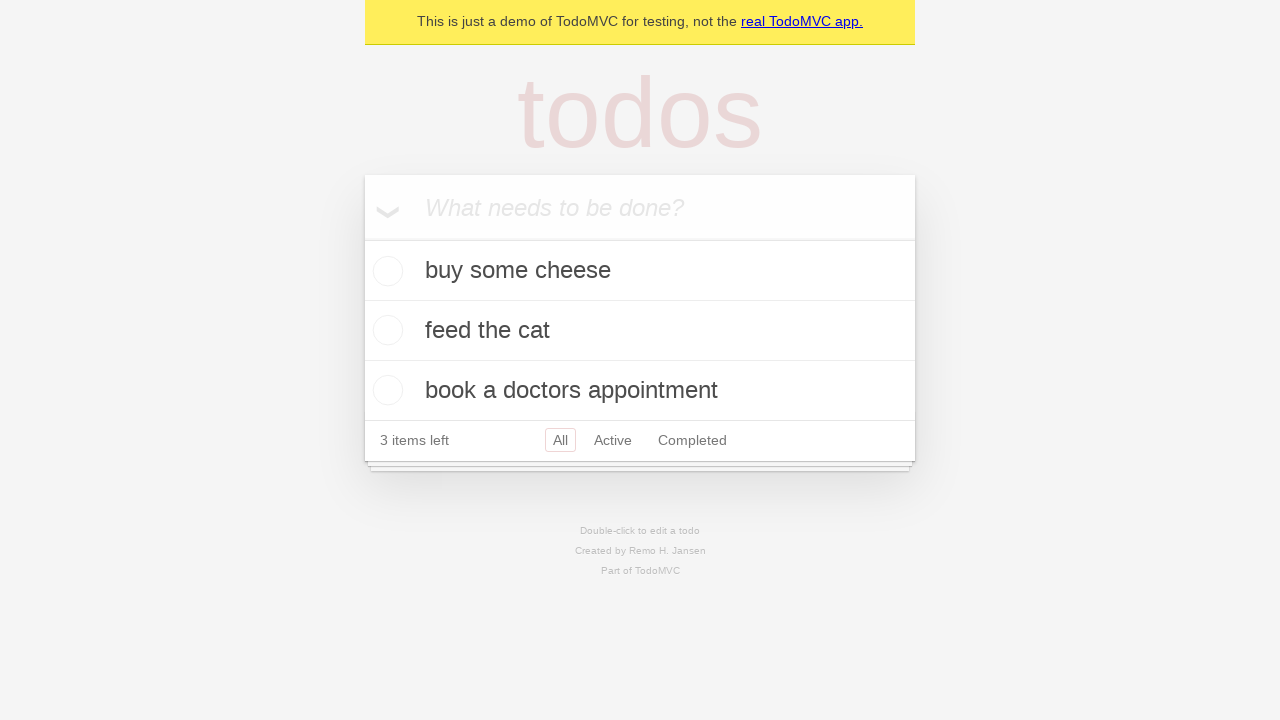

Waited for all 3 todos to be rendered
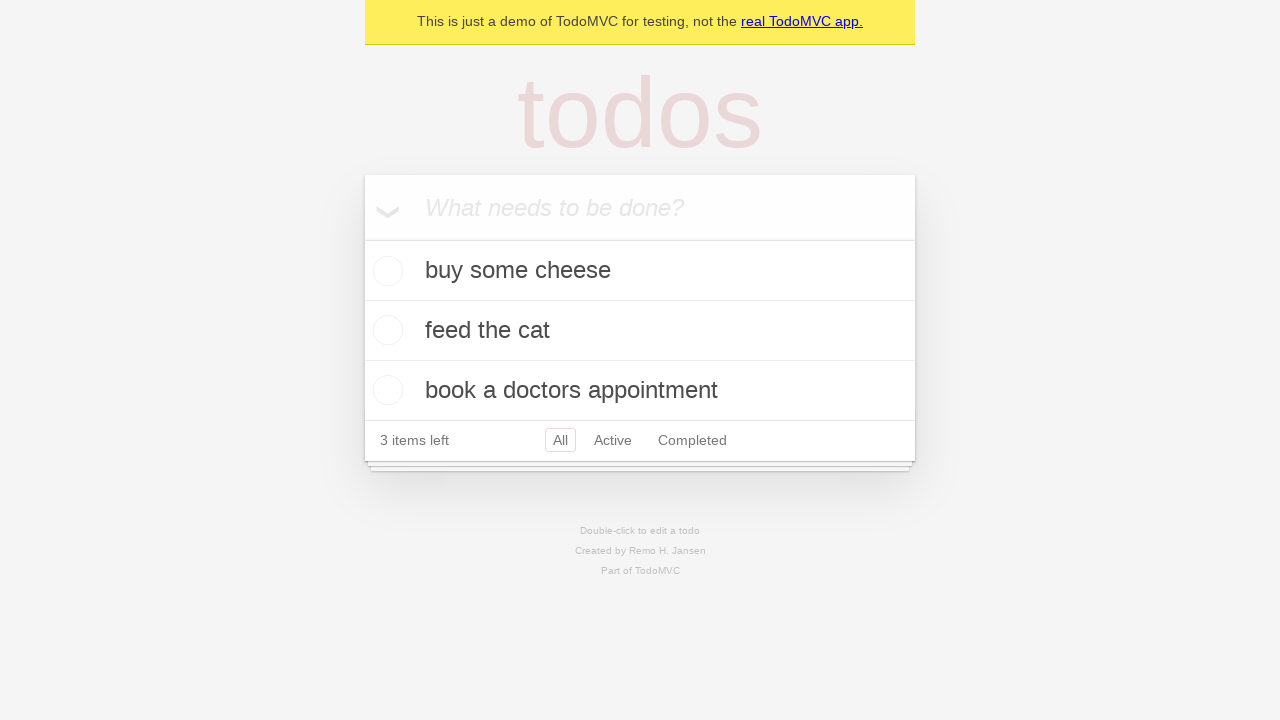

Double-clicked on second todo item to enter edit mode at (640, 331) on internal:testid=[data-testid="todo-item"s] >> nth=1
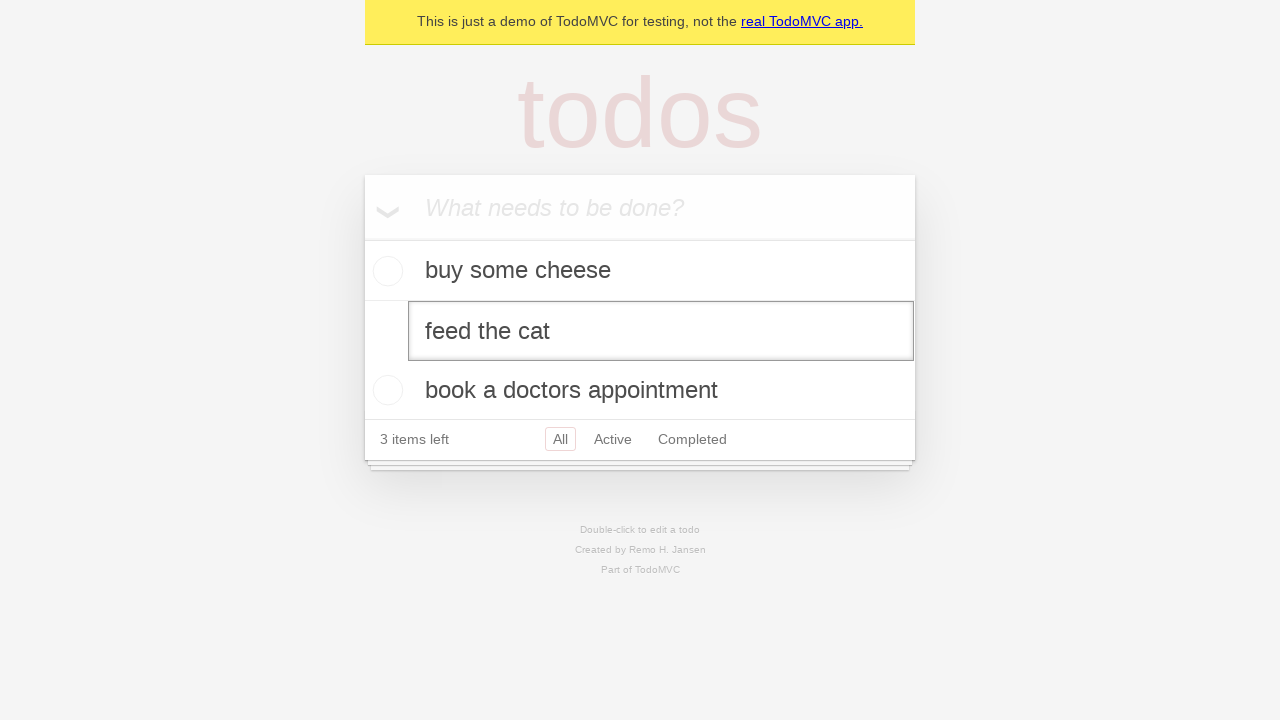

Changed todo text from 'feed the cat' to 'buy some sausages' on internal:testid=[data-testid="todo-item"s] >> nth=1 >> internal:role=textbox[nam
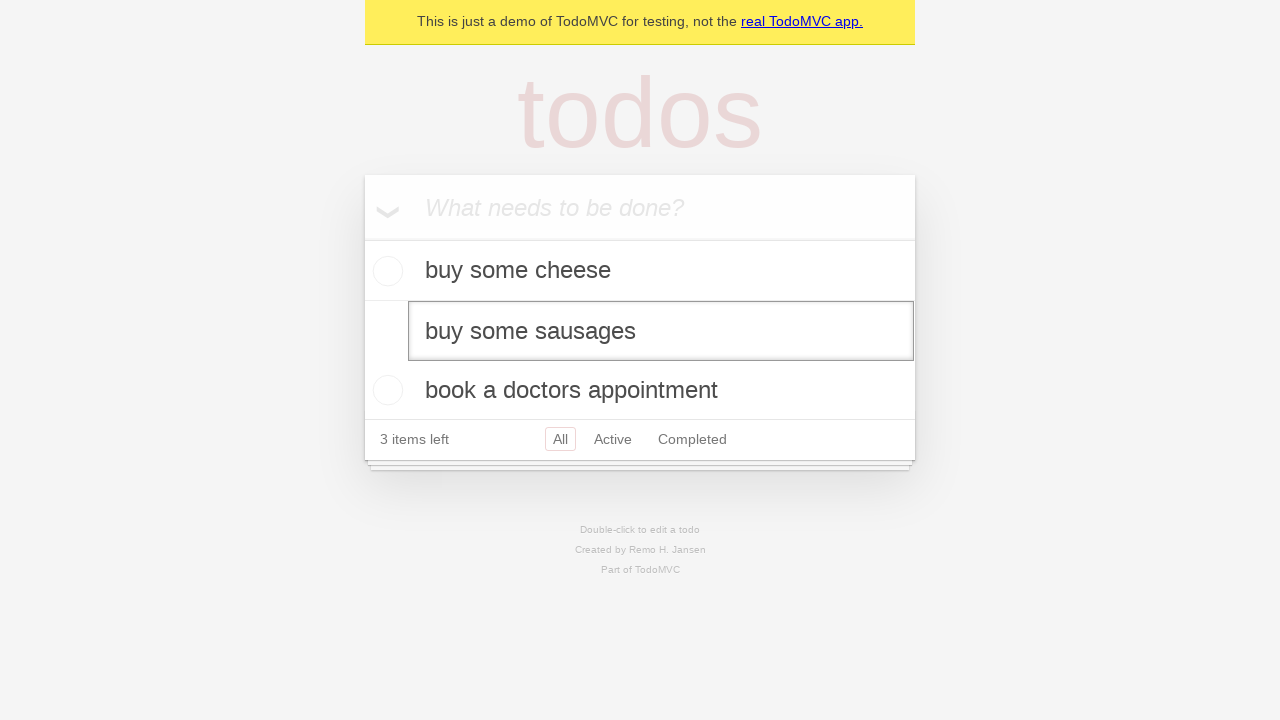

Triggered blur event to save the edited todo
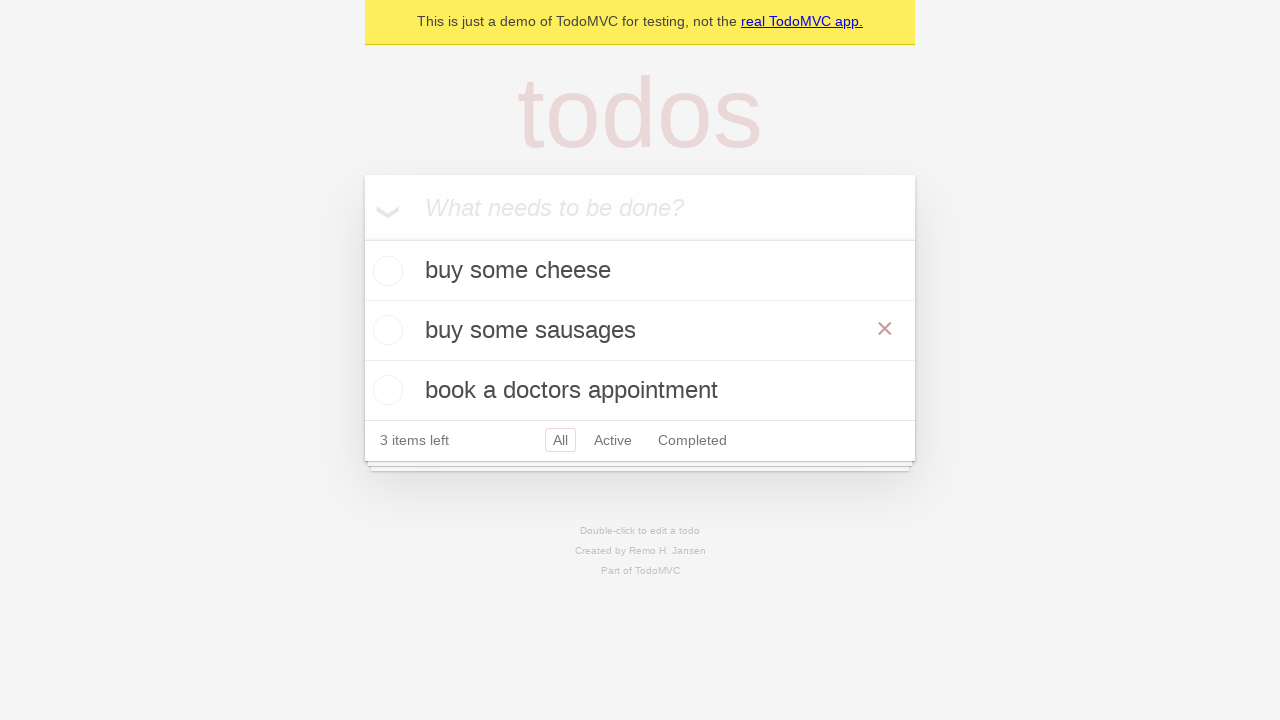

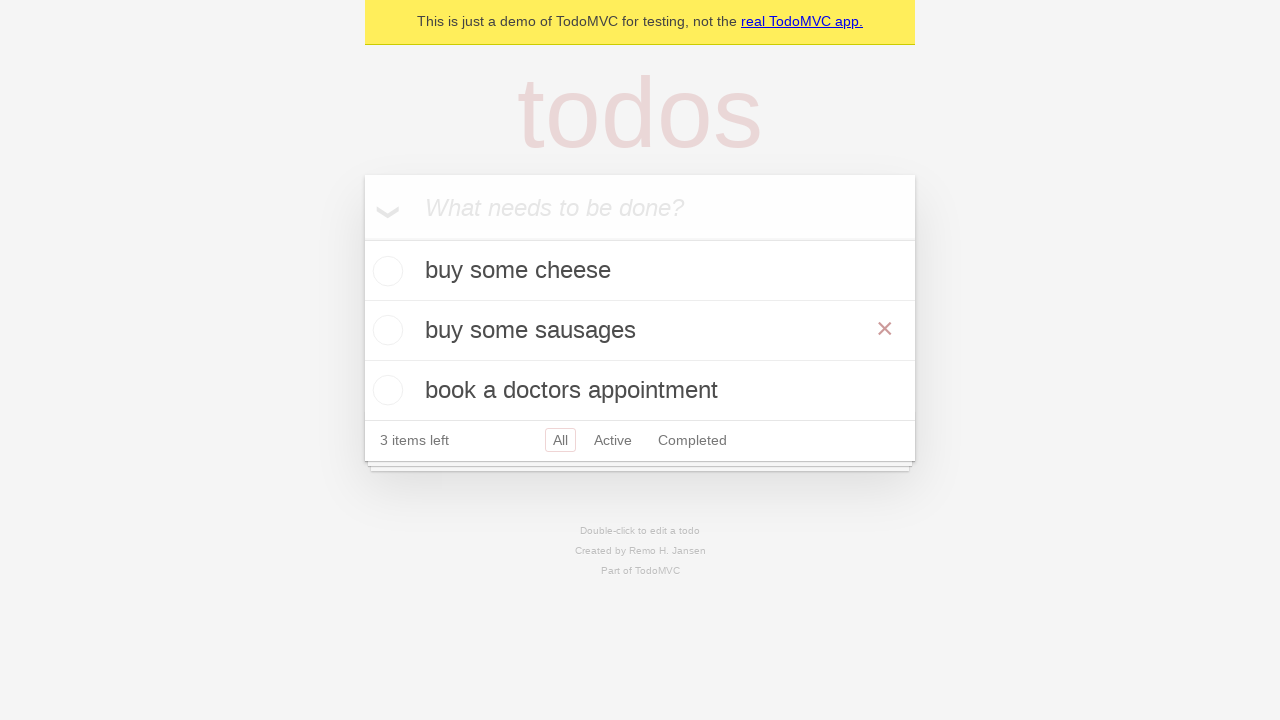